Tests text box functionality by clicking on Text Box menu item, entering a name, submitting the form, and verifying the result

Starting URL: https://demoqa.com/elements

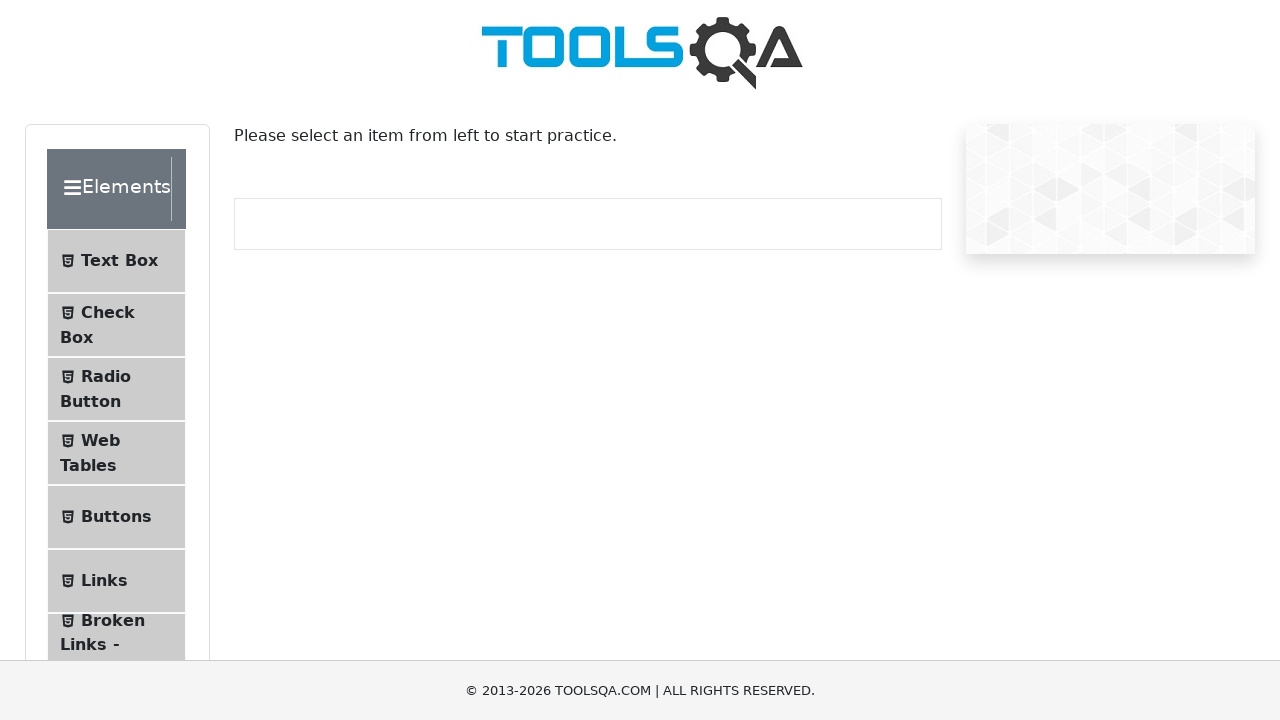

Clicked on Text Box menu item at (119, 261) on xpath=//span[contains(text(),'Text Box')]
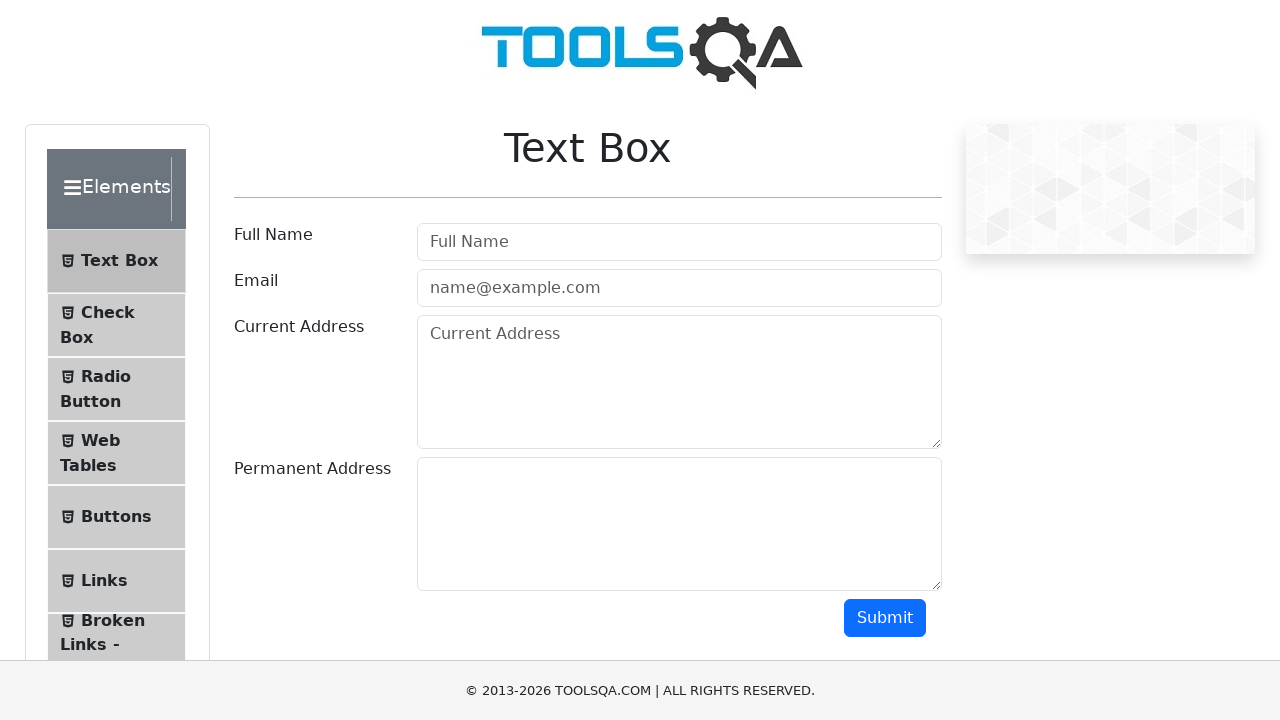

Entered 'Rahim' in the username field on #userName
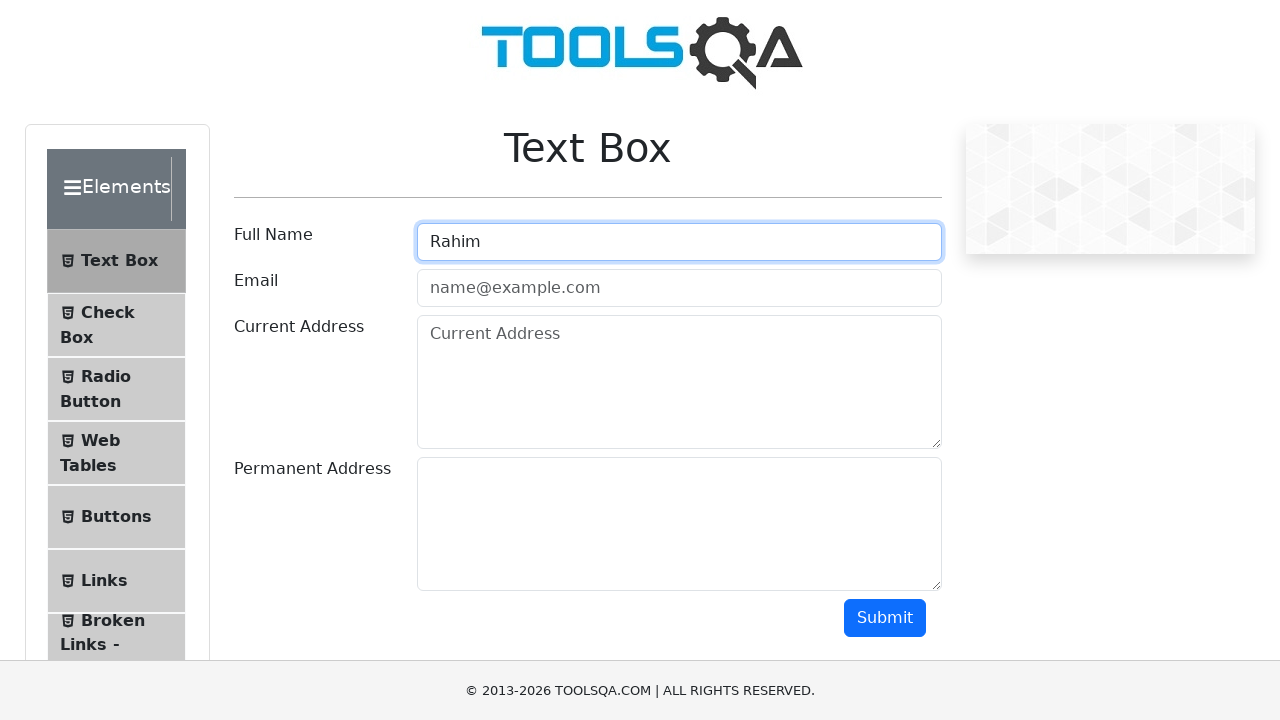

Clicked the submit button at (885, 618) on button#submit
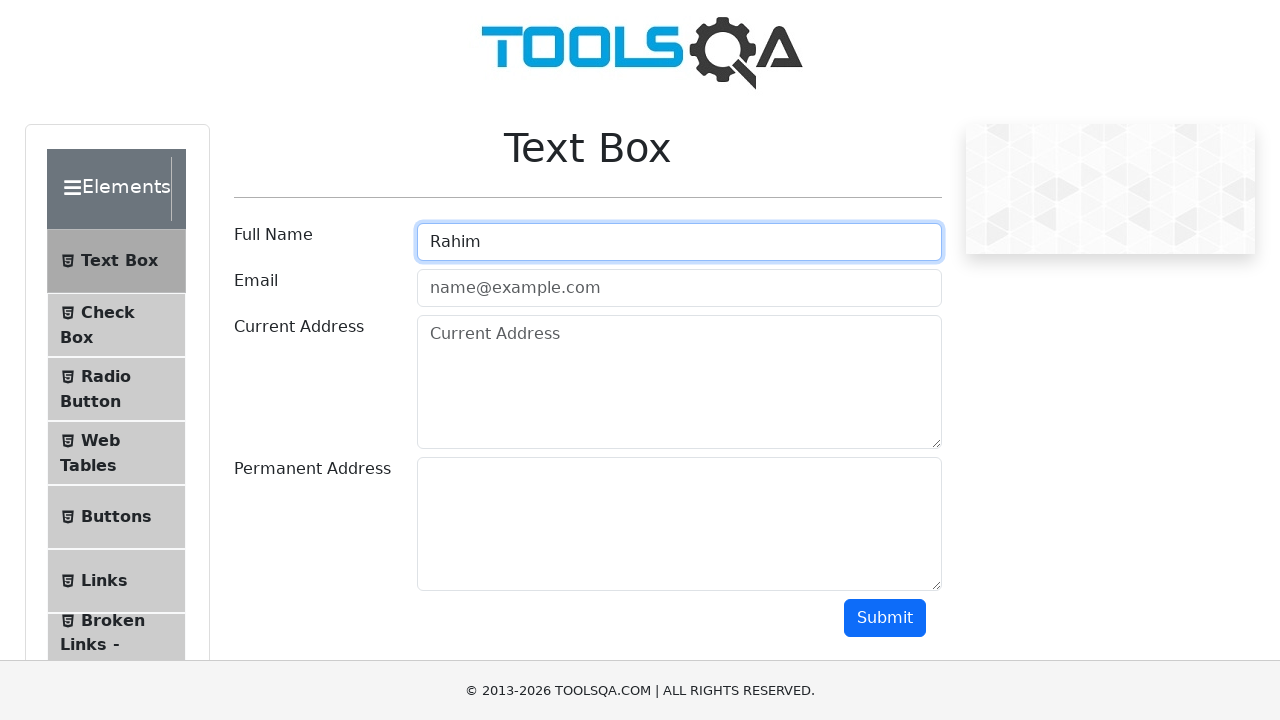

Result field loaded with ID 'name'
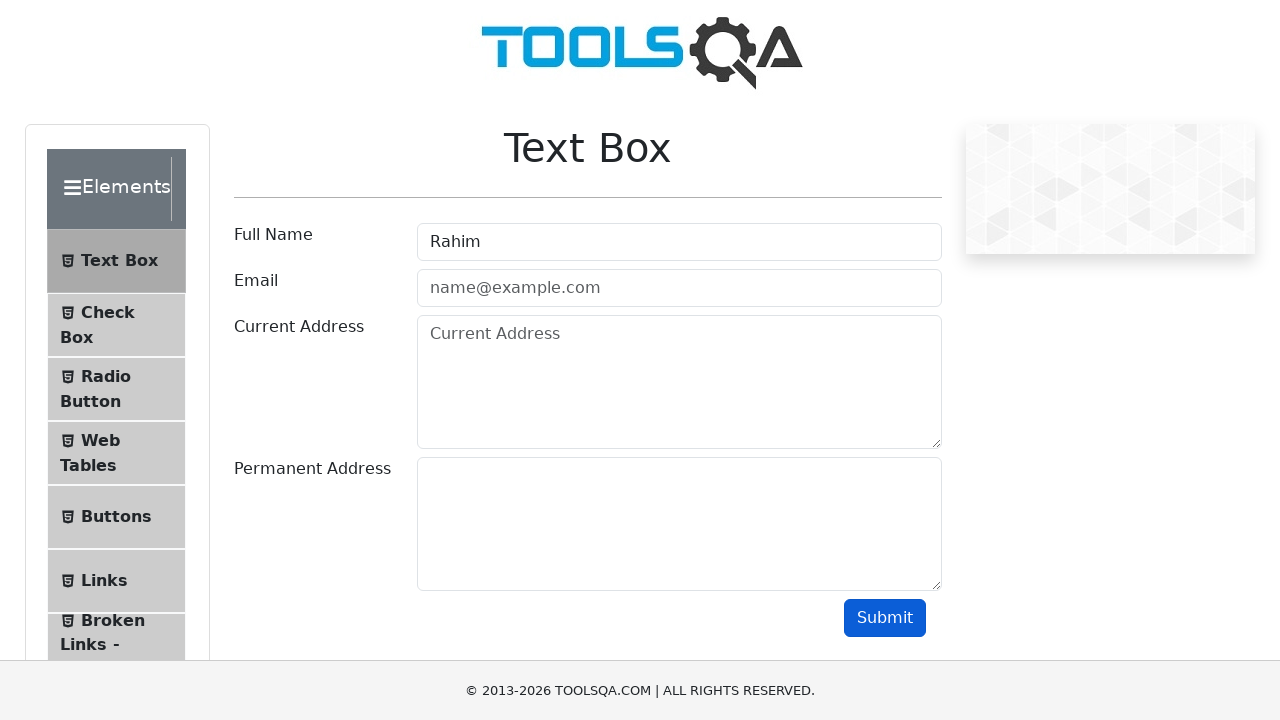

Retrieved text content from result field
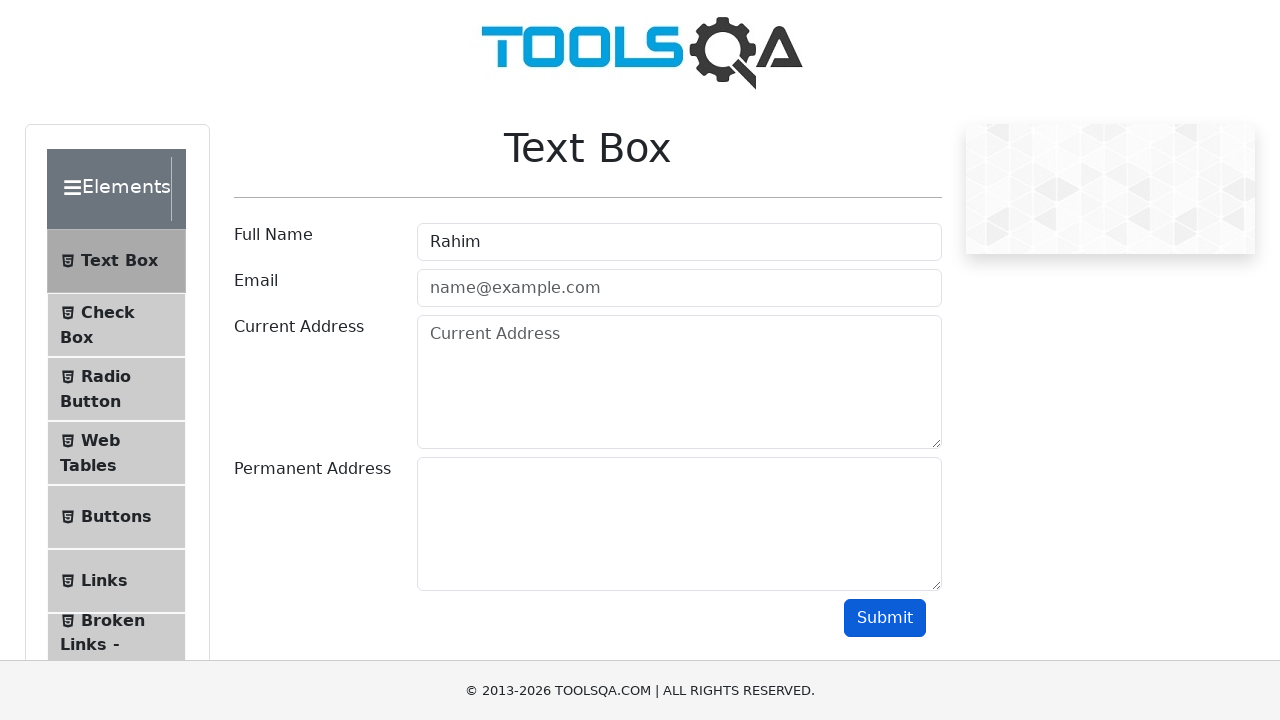

Verified that 'Rahim' is present in the result text
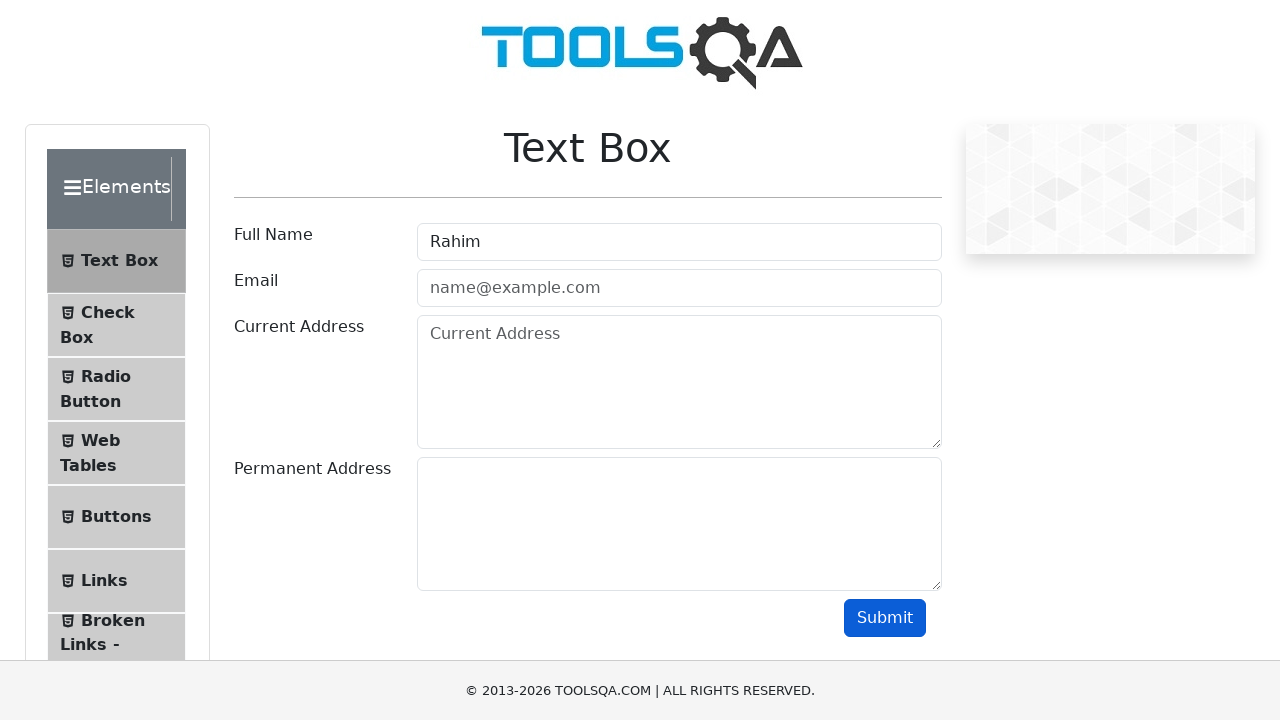

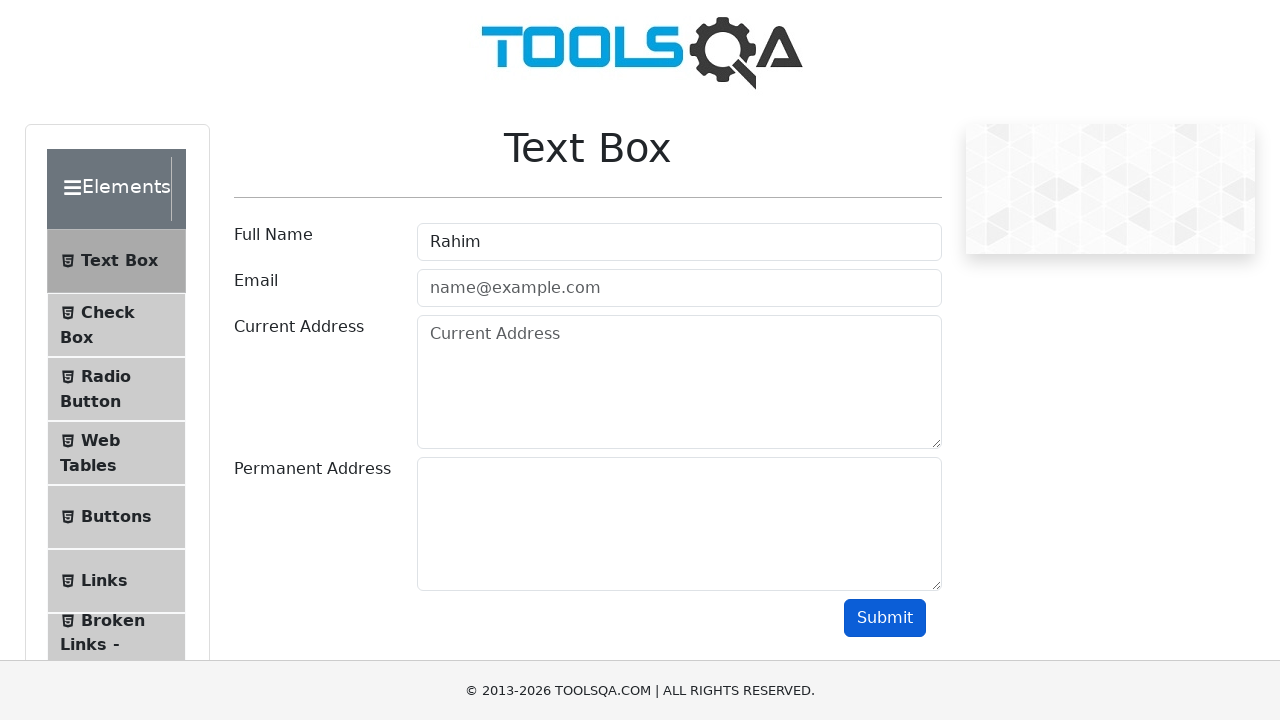